Tests user registration form by filling in name, email, and password fields with randomly generated data and submitting the form

Starting URL: https://front.serverest.dev/cadastrarusuarios

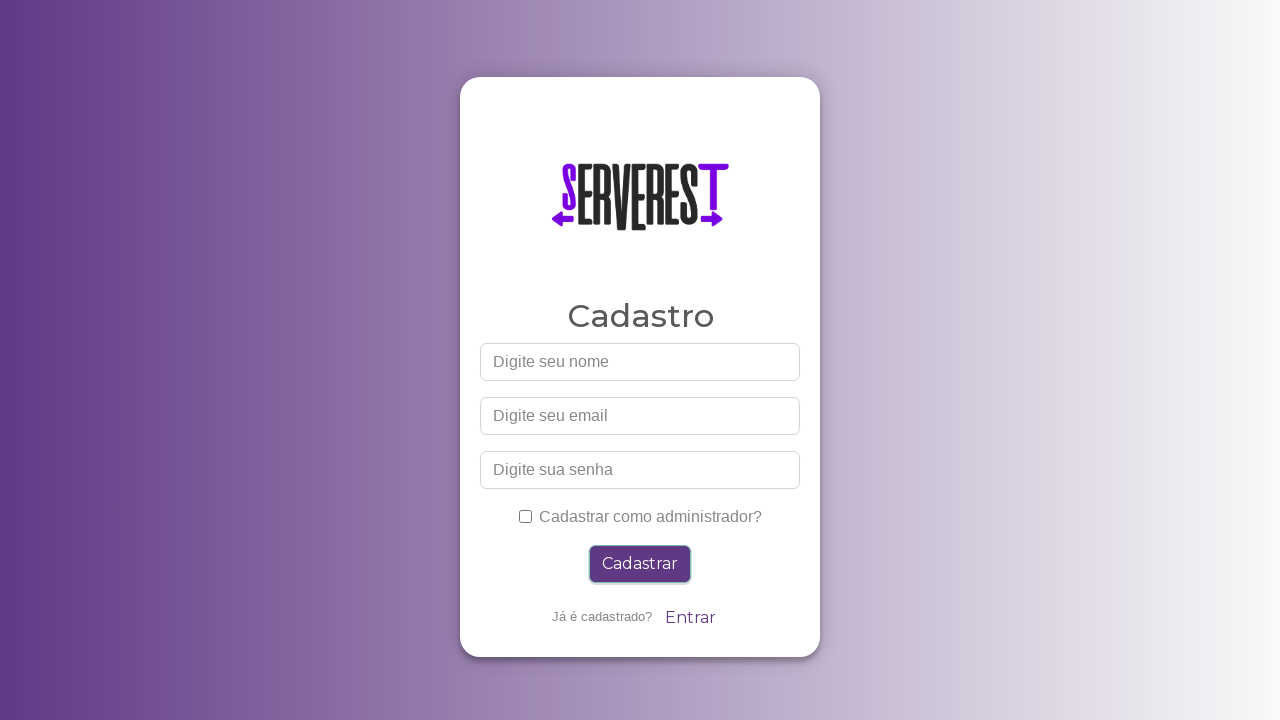

Navigated to user registration page
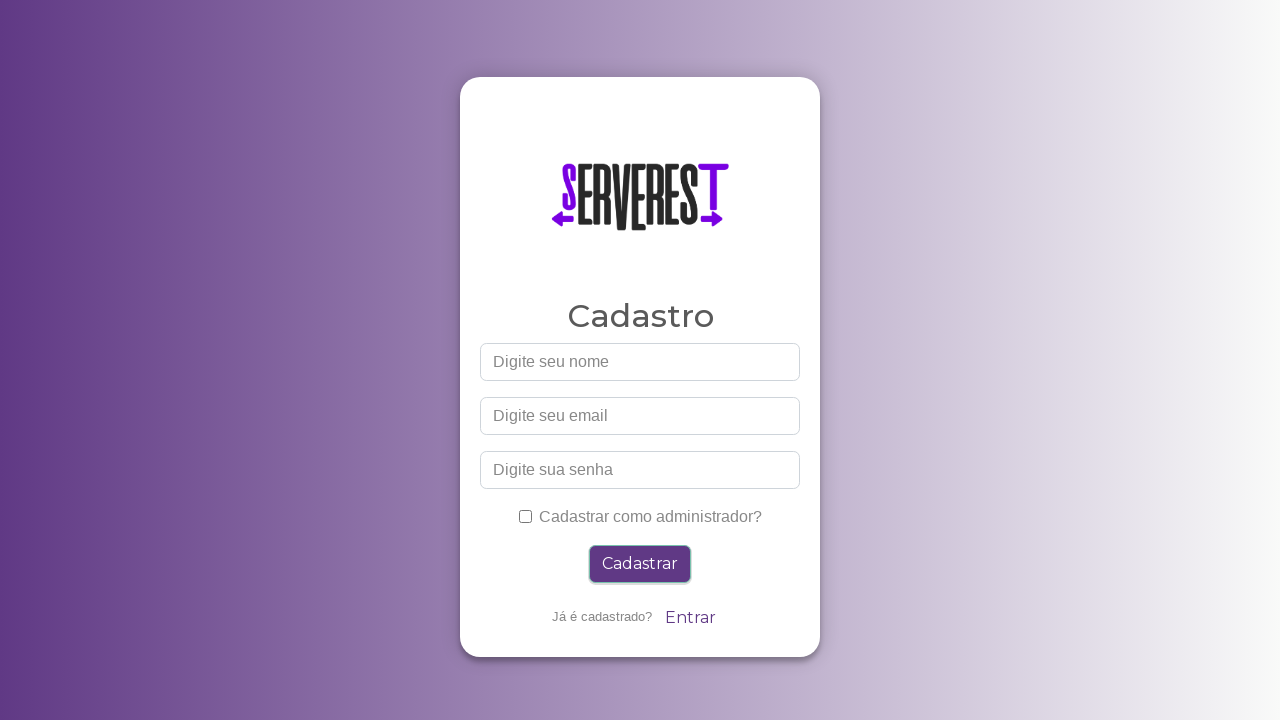

Filled name field with 'John Smith' on #nome
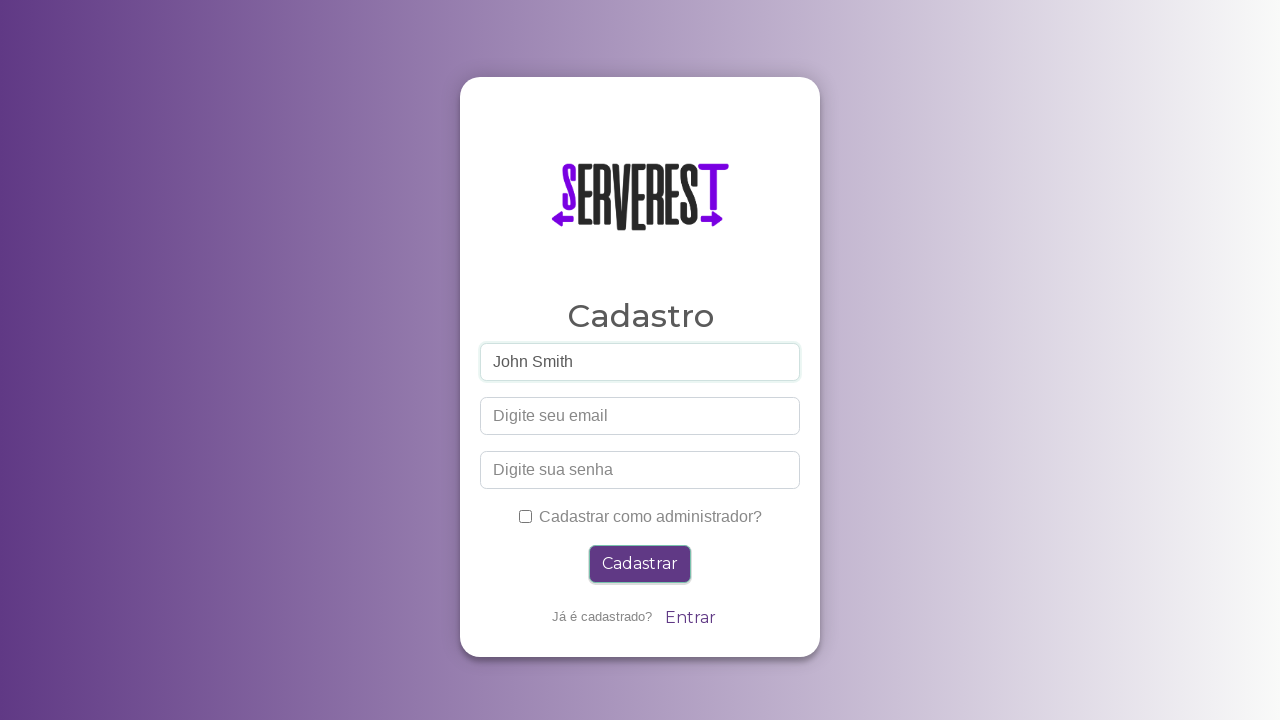

Filled email field with 'john.smith.8472@example.com' on #email
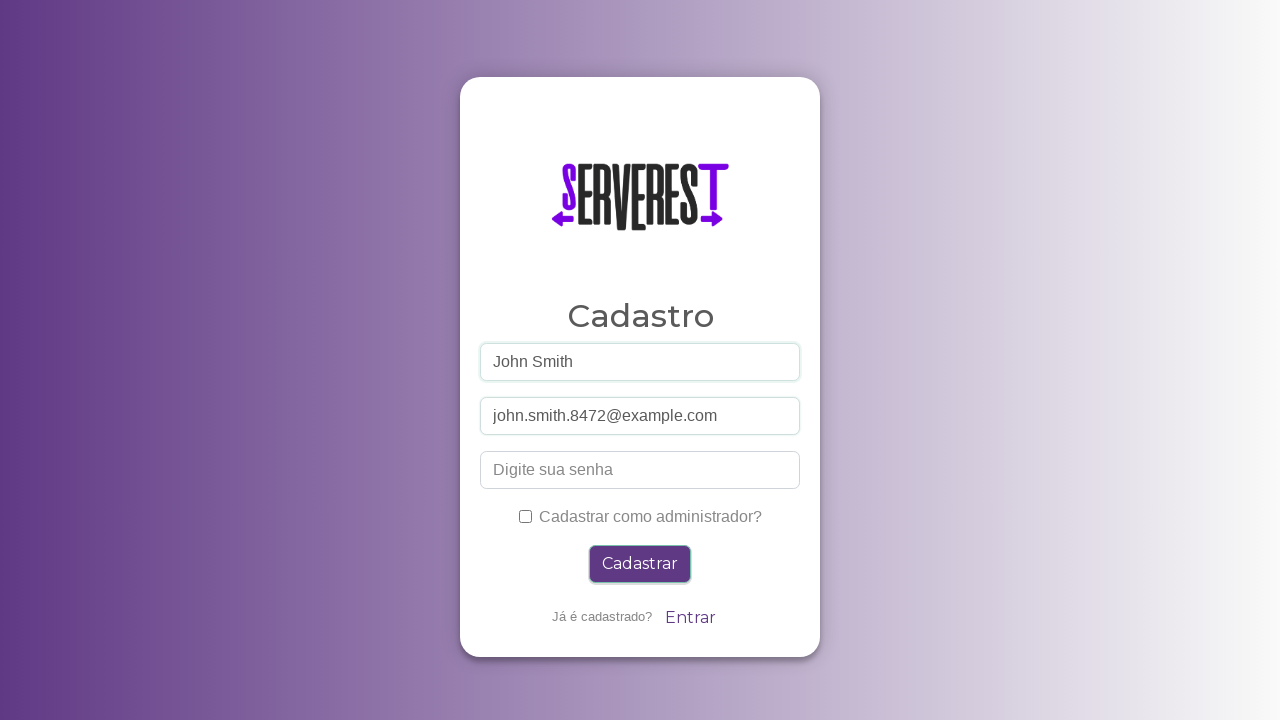

Filled password field with 'SecurePass2024' on #password
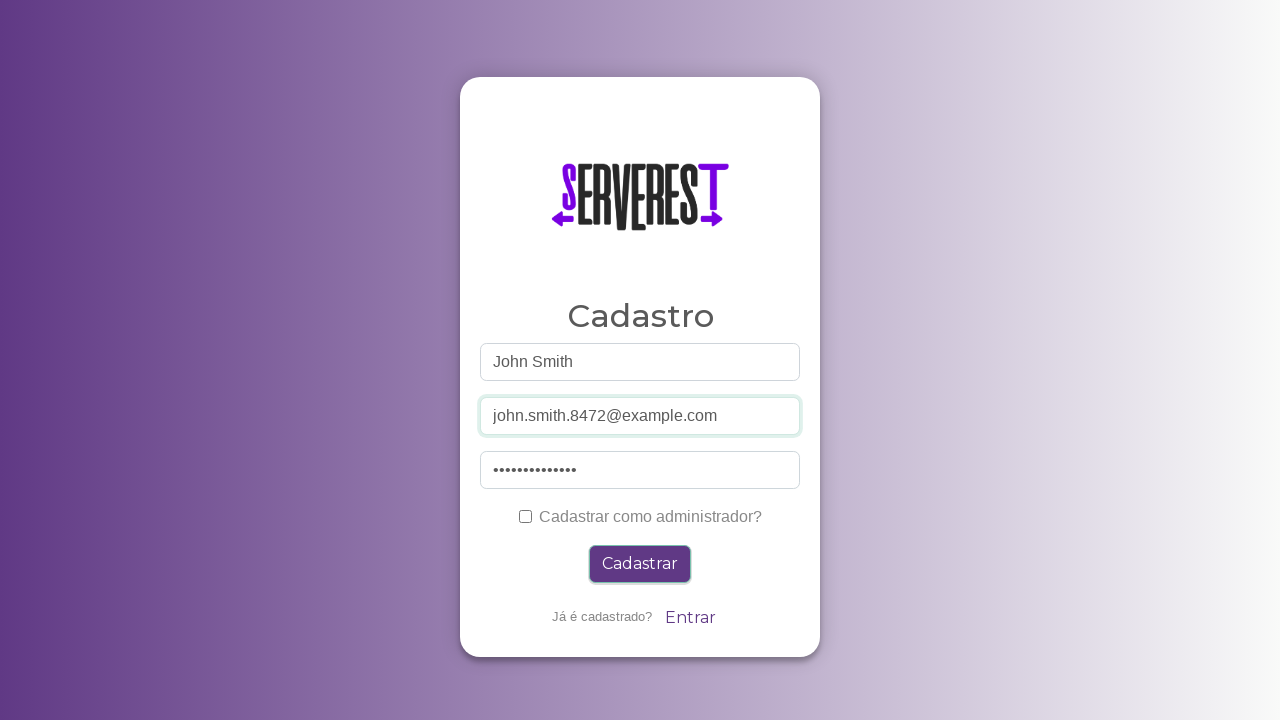

Clicked submit button to register user at (640, 564) on //*[@id="root"]/div/div/form/div[5]/button
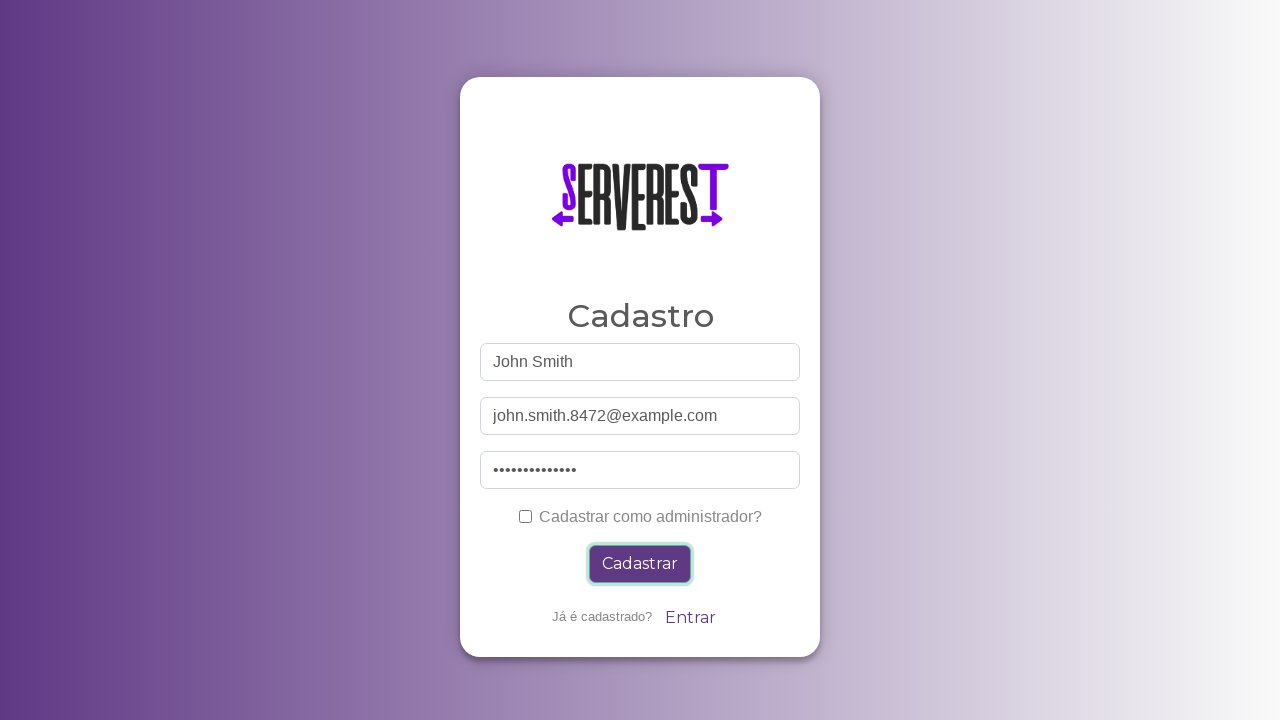

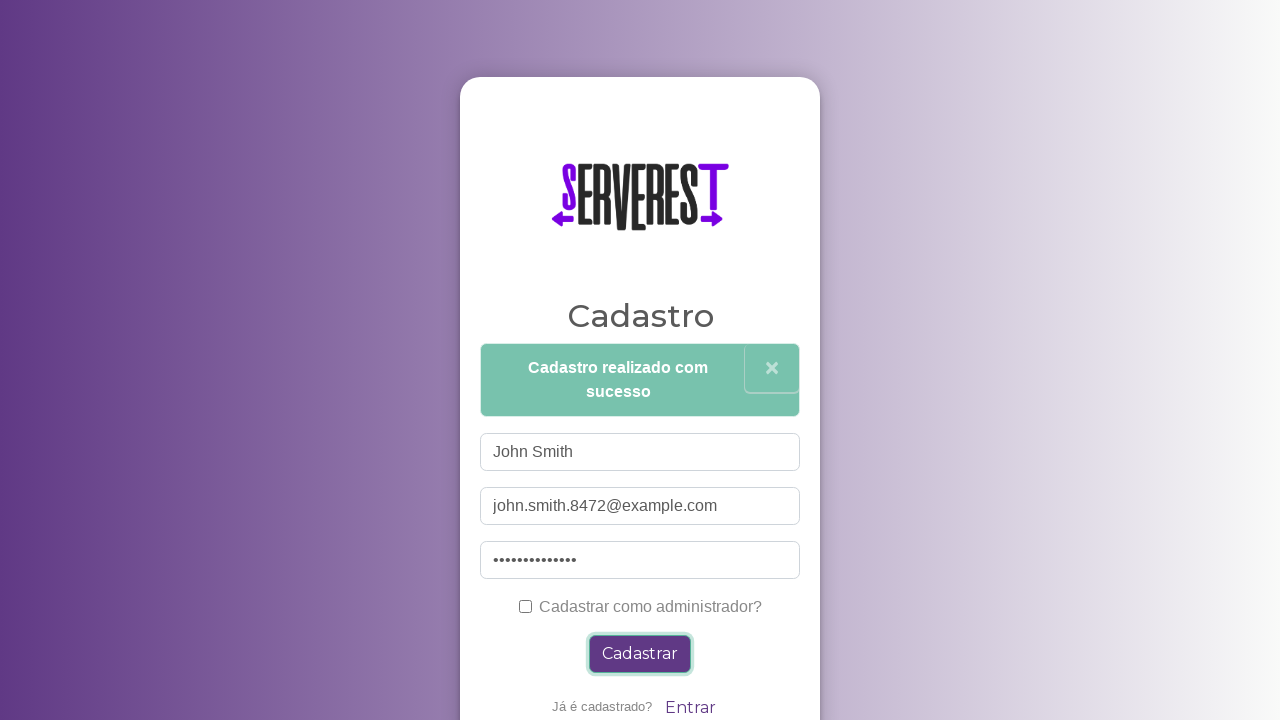